Navigates to the Demoblaze demo e-commerce site and verifies the cart button element is present on the page.

Starting URL: https://www.demoblaze.com/index.html

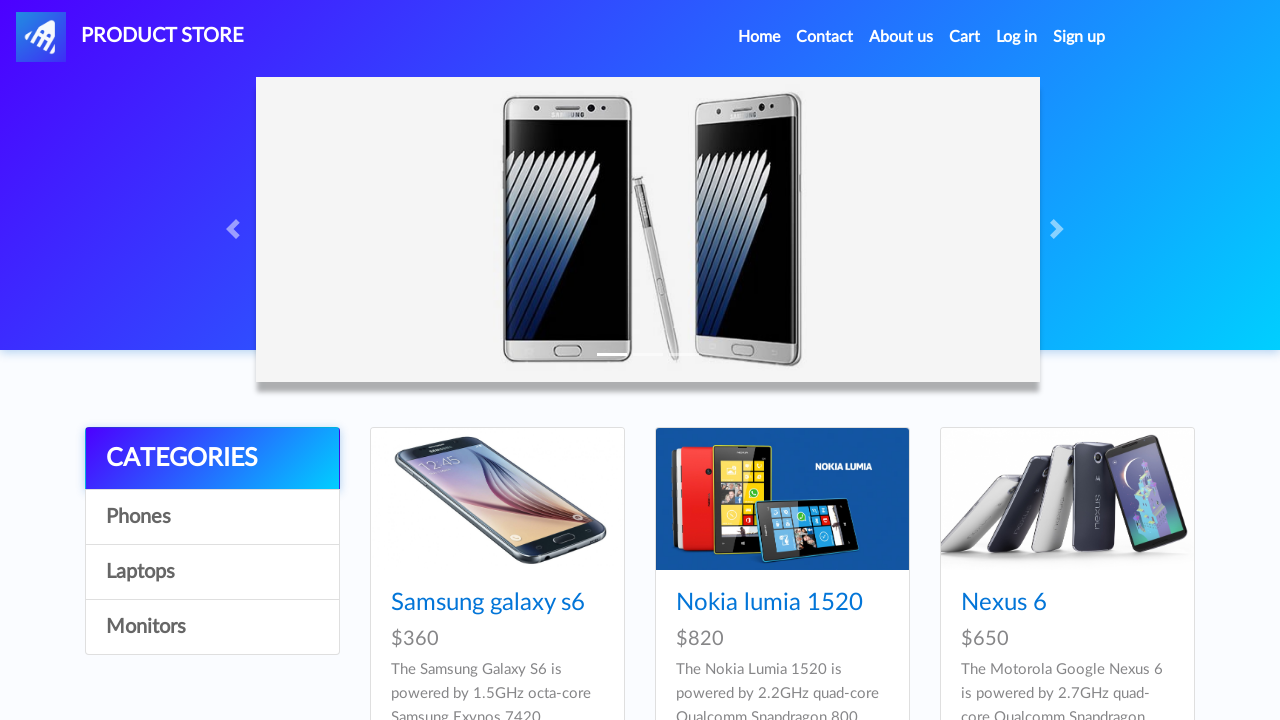

Cart button element (#cartur) is present on the page
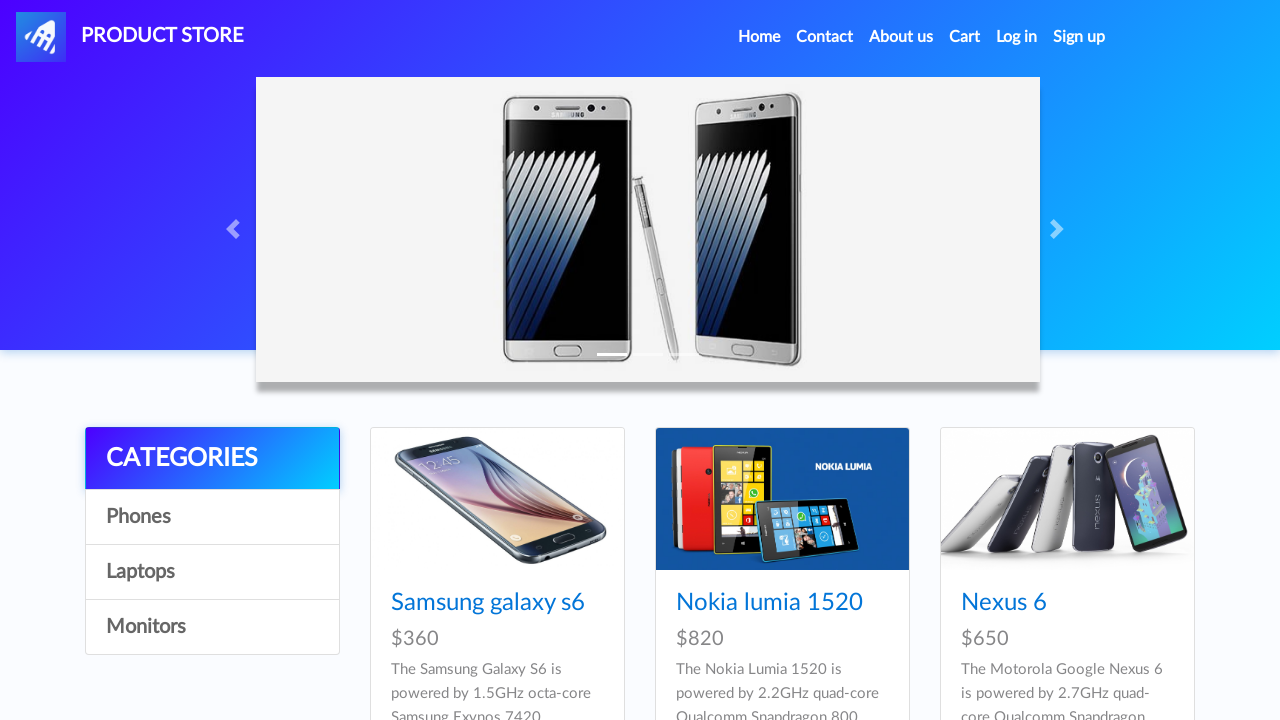

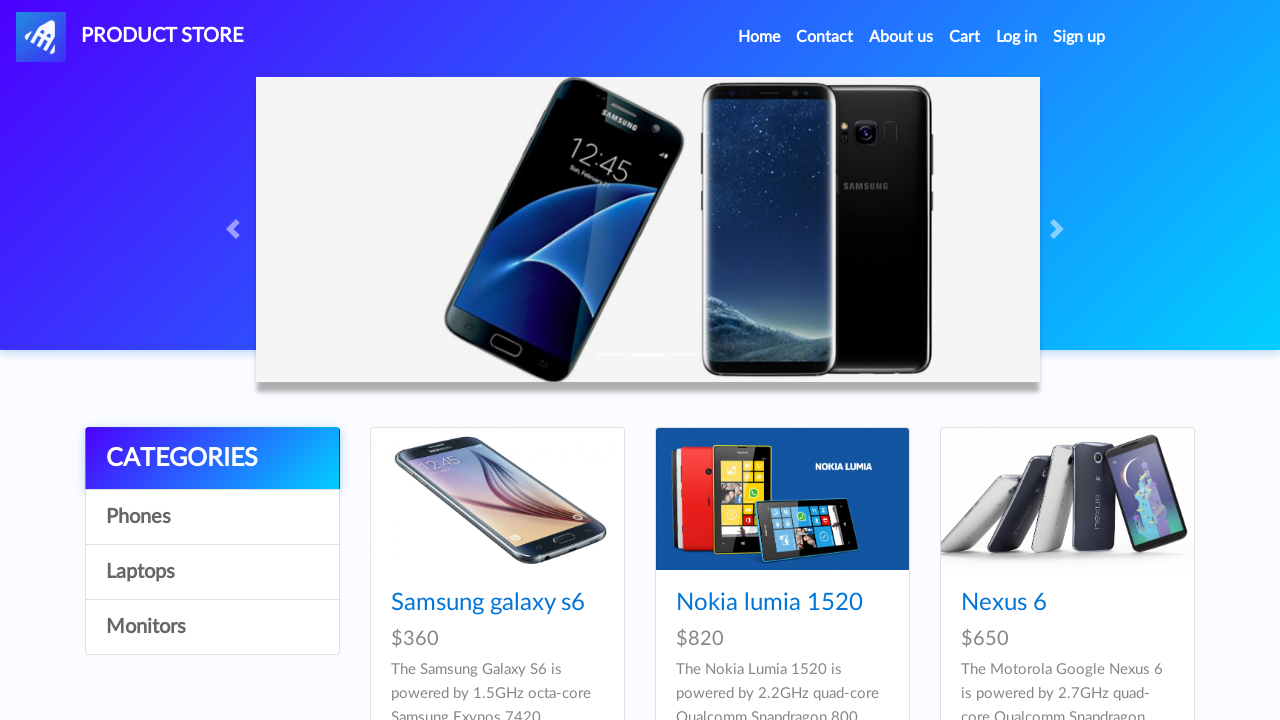